Tests sorting the Due column using semantic class selectors on the second table with better markup

Starting URL: http://the-internet.herokuapp.com/tables

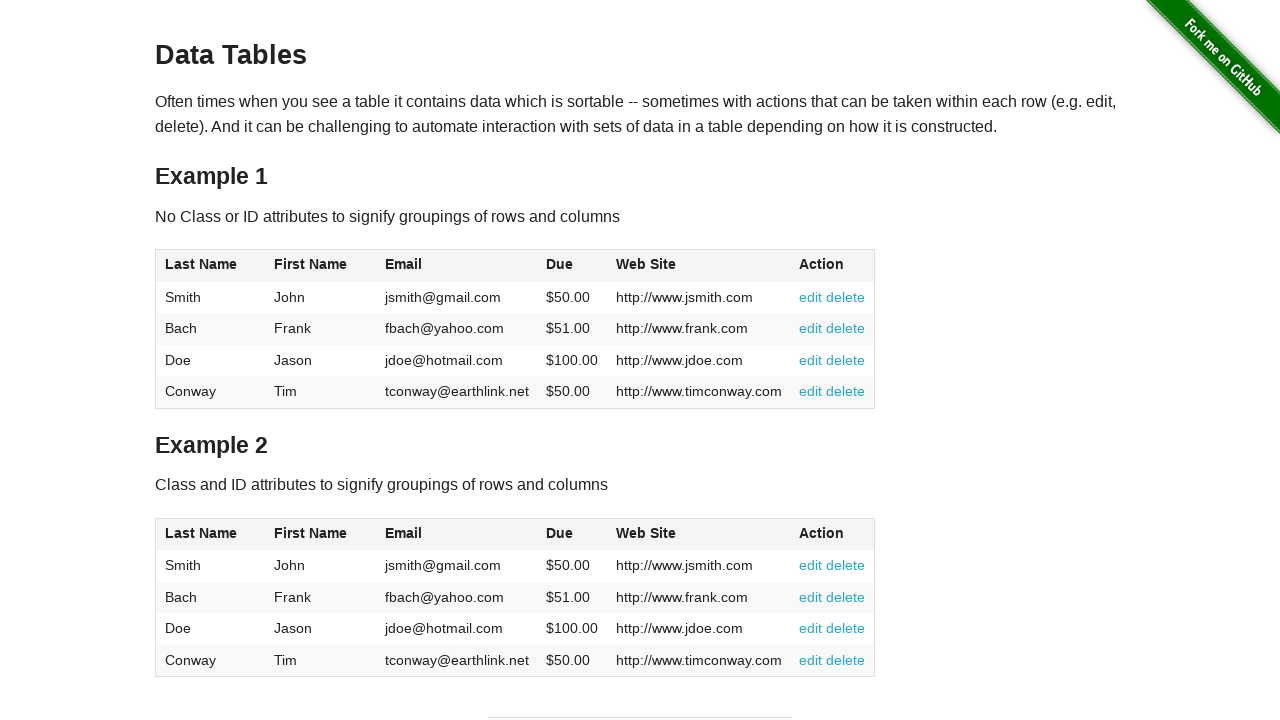

Clicked Due column header in second table to sort at (560, 533) on #table2 thead .dues
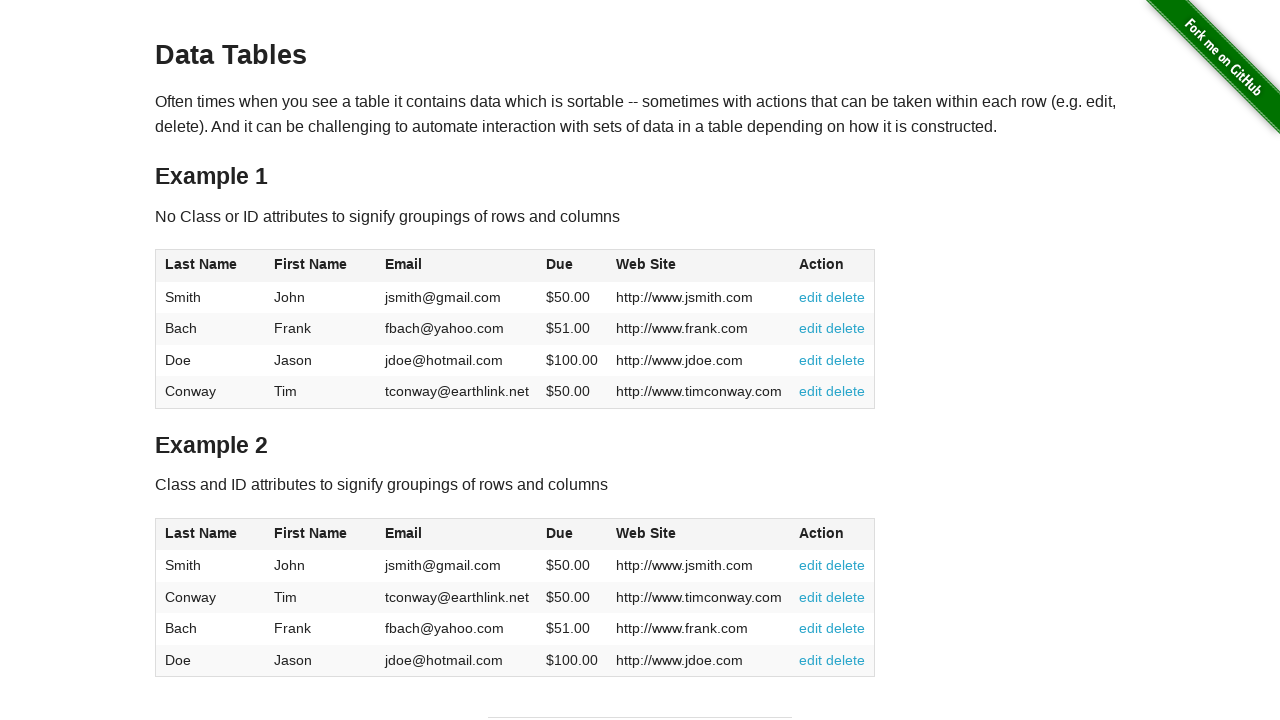

Due column in table body is present and visible
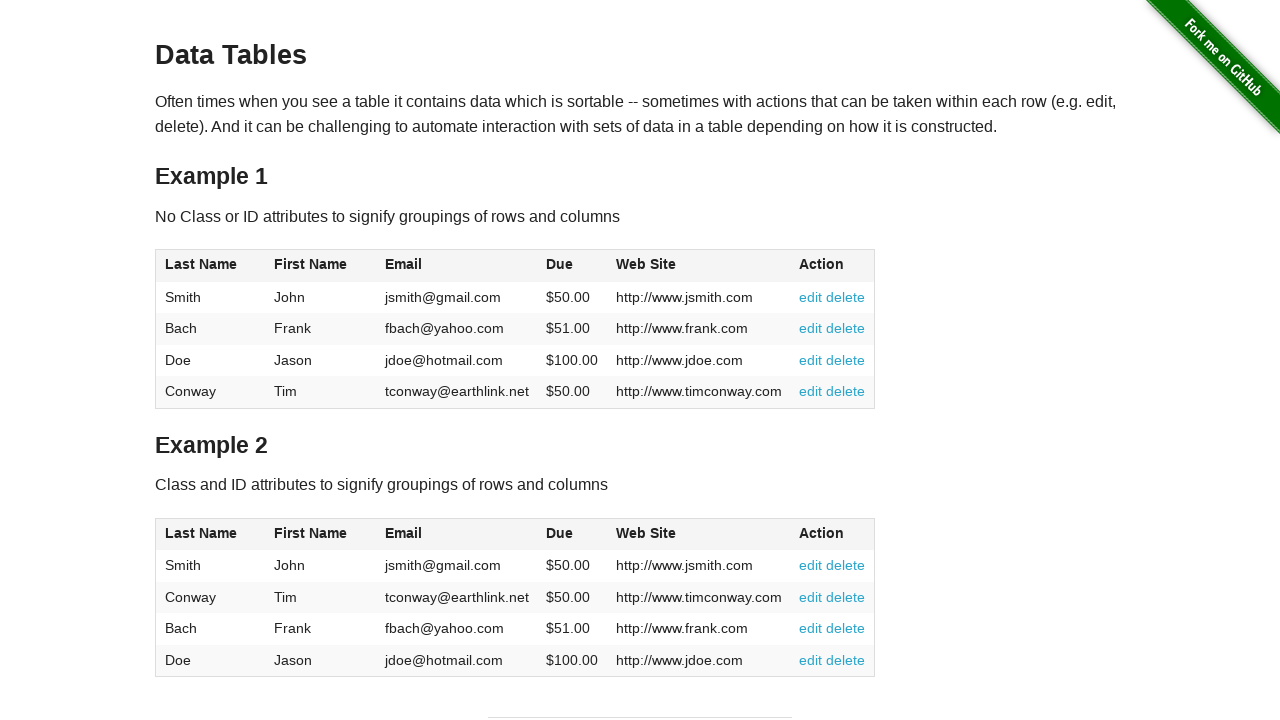

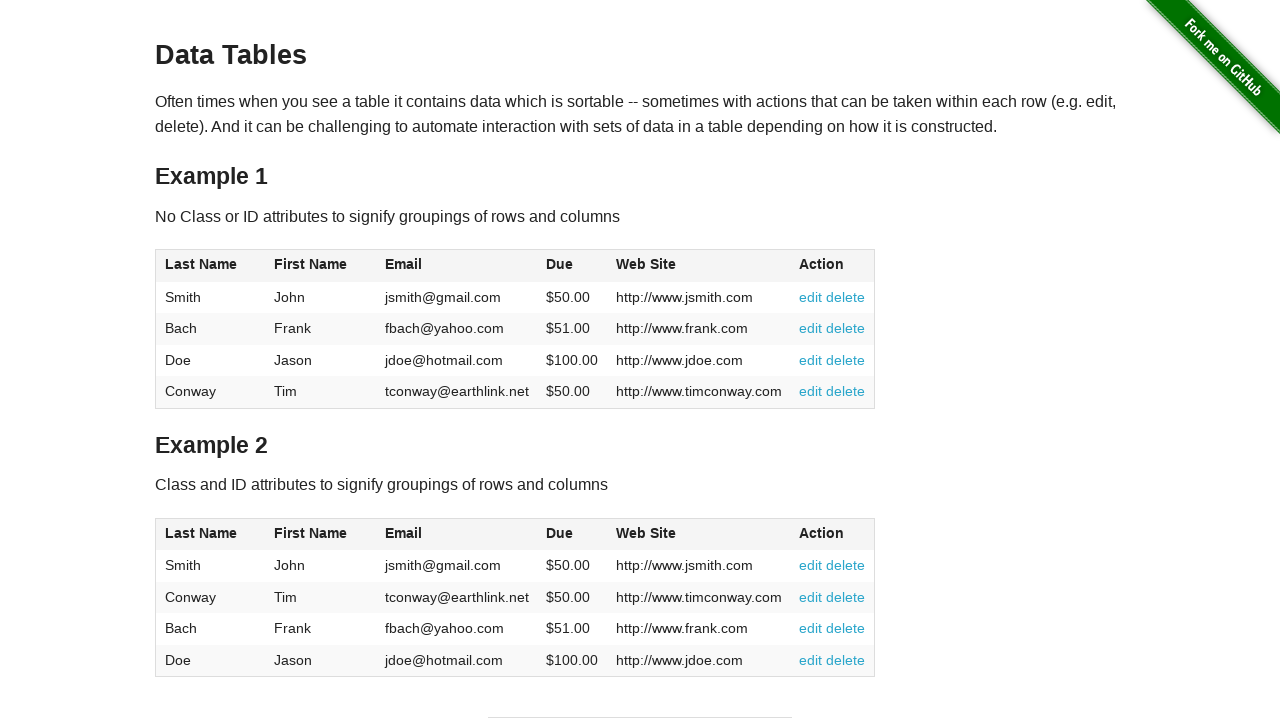